Tests hover functionality by hovering over the first figure image and verifying the caption displays "user1"

Starting URL: https://the-internet.herokuapp.com/hovers

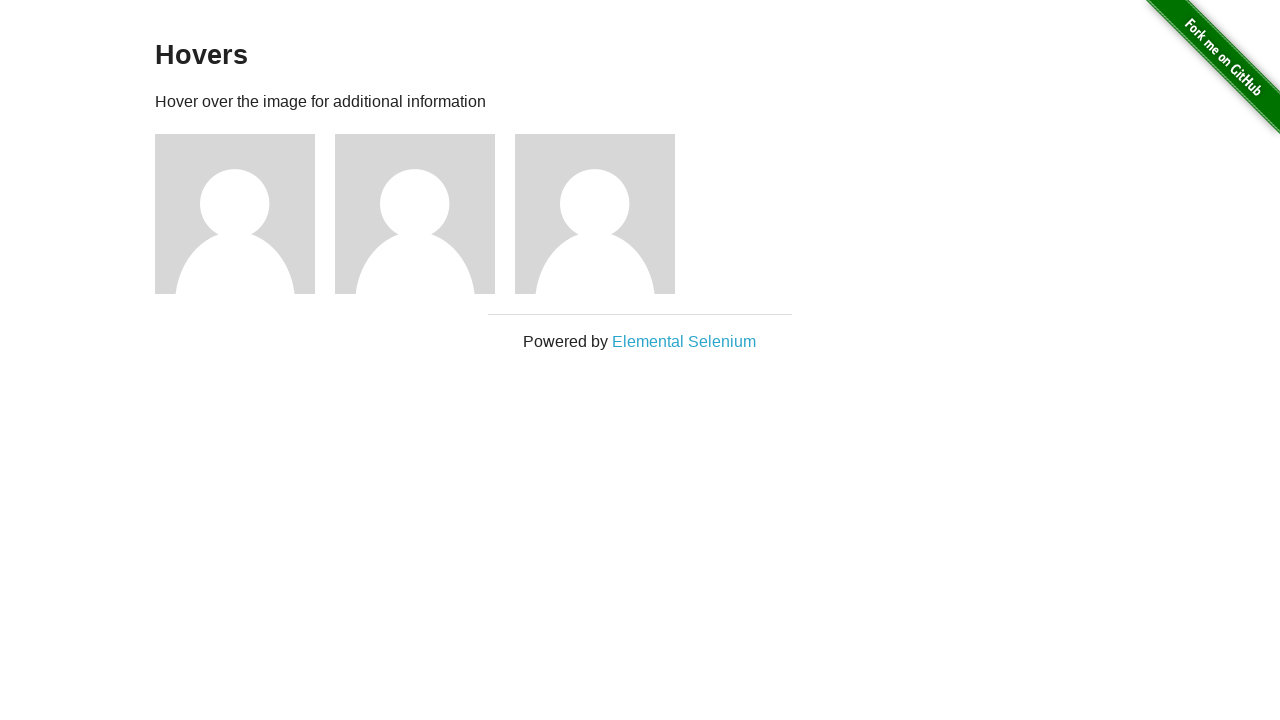

Hovered over the first figure image at (245, 214) on .figure:nth-child(3)
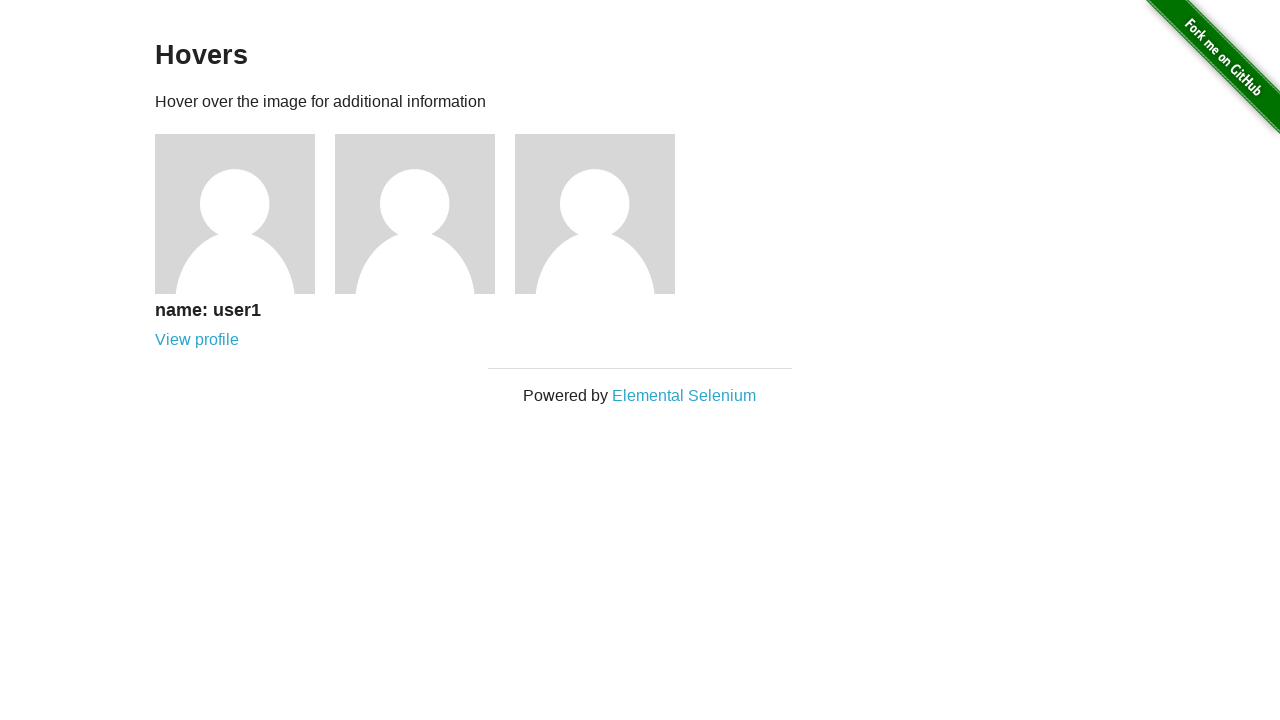

Caption became visible after hovering, displaying 'user1'
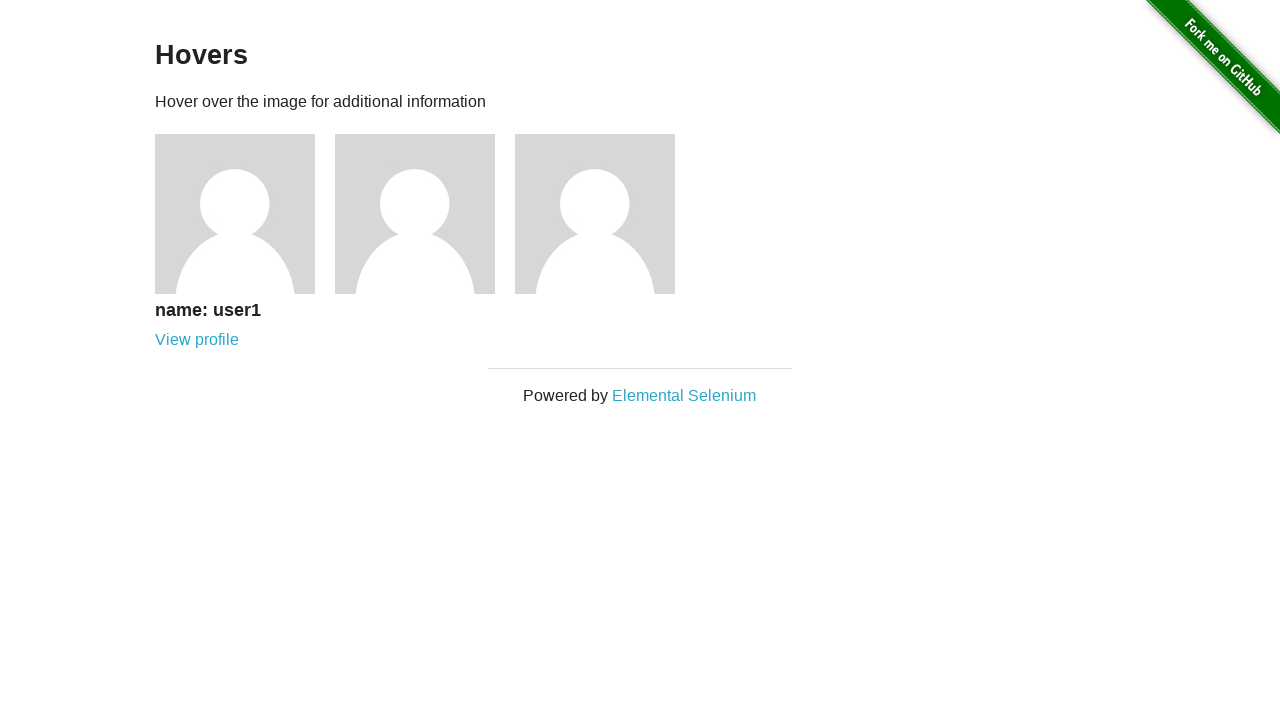

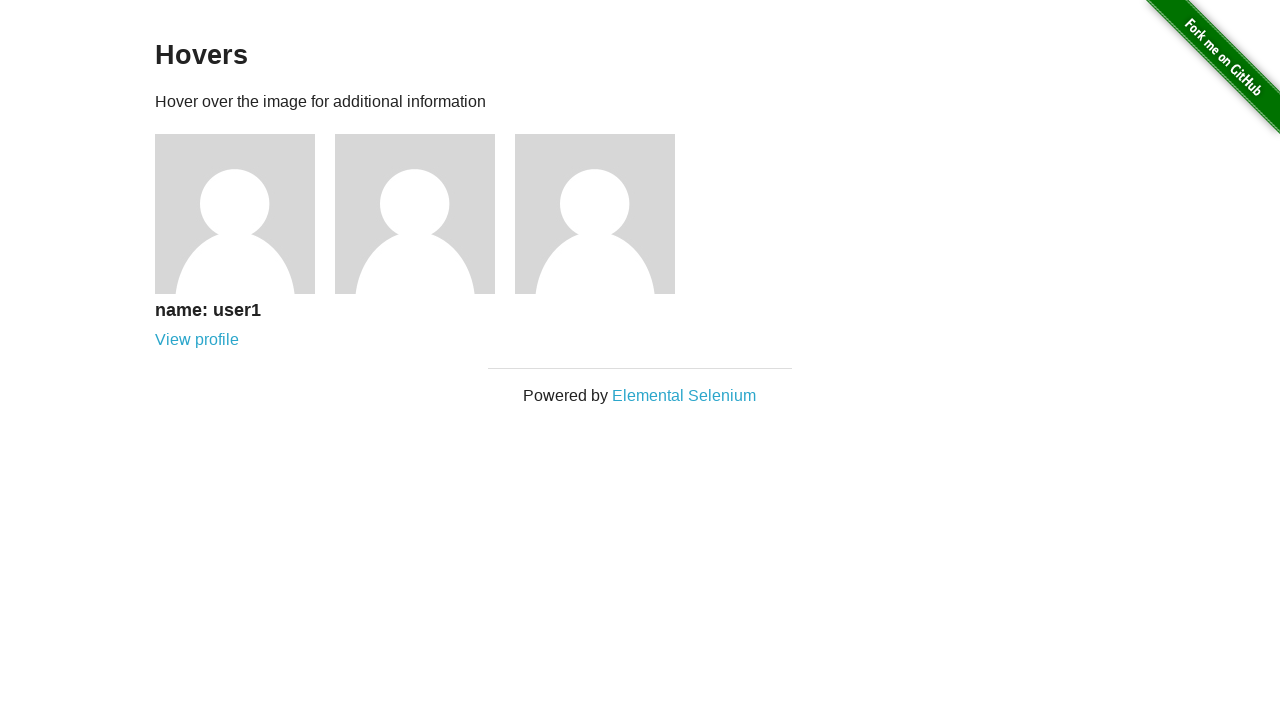